Tests that the website logo is displayed on the homepage by checking if the logo element is visible.

Starting URL: https://www.demoblaze.com/

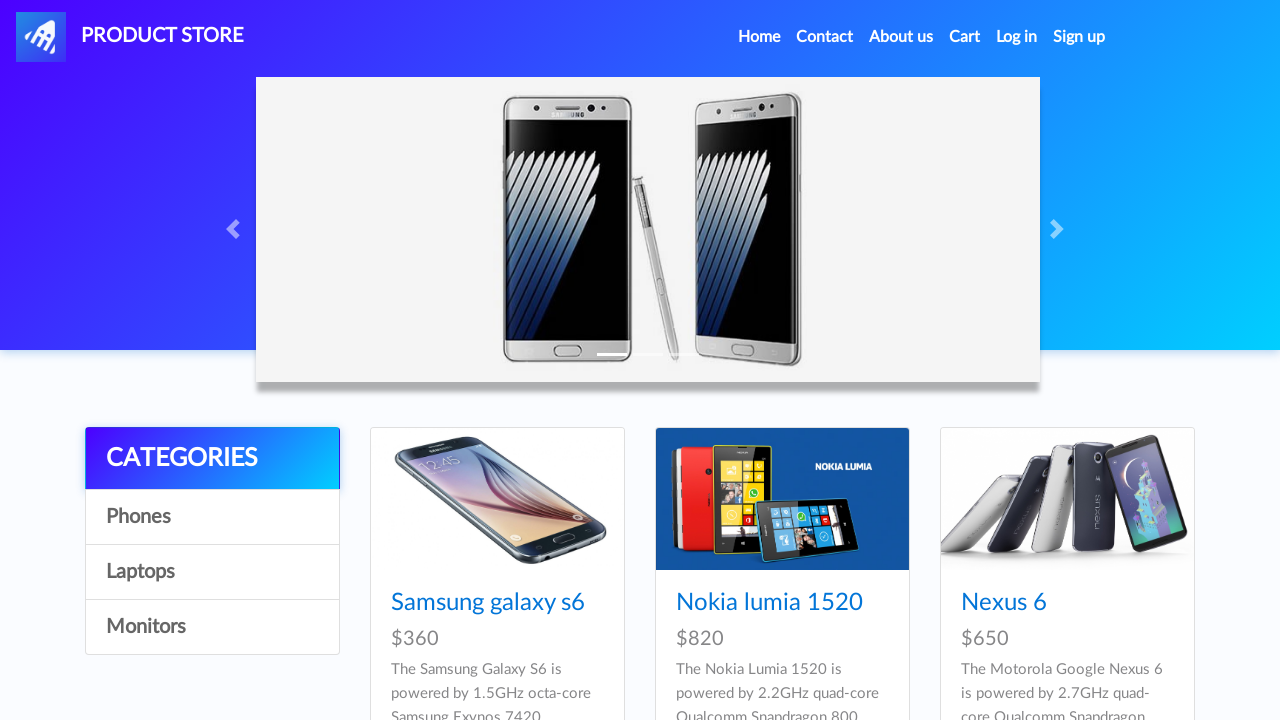

Located logo element with id 'nava'
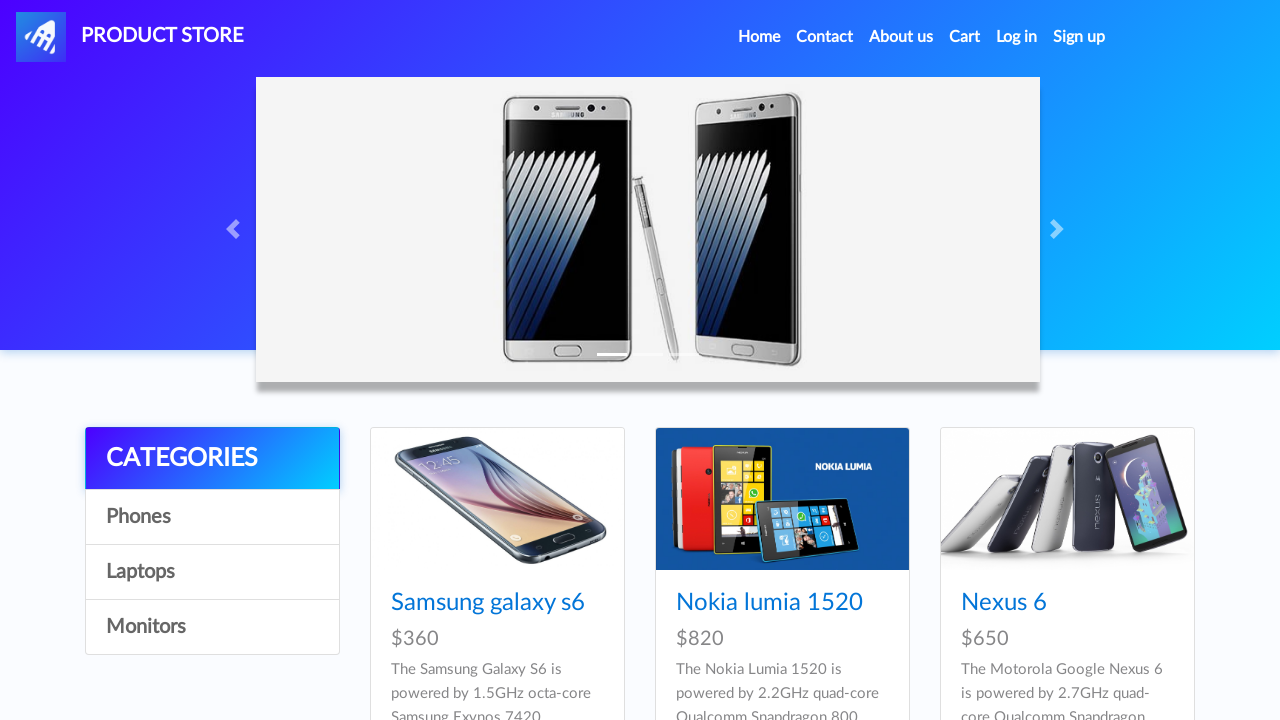

Logo element became visible
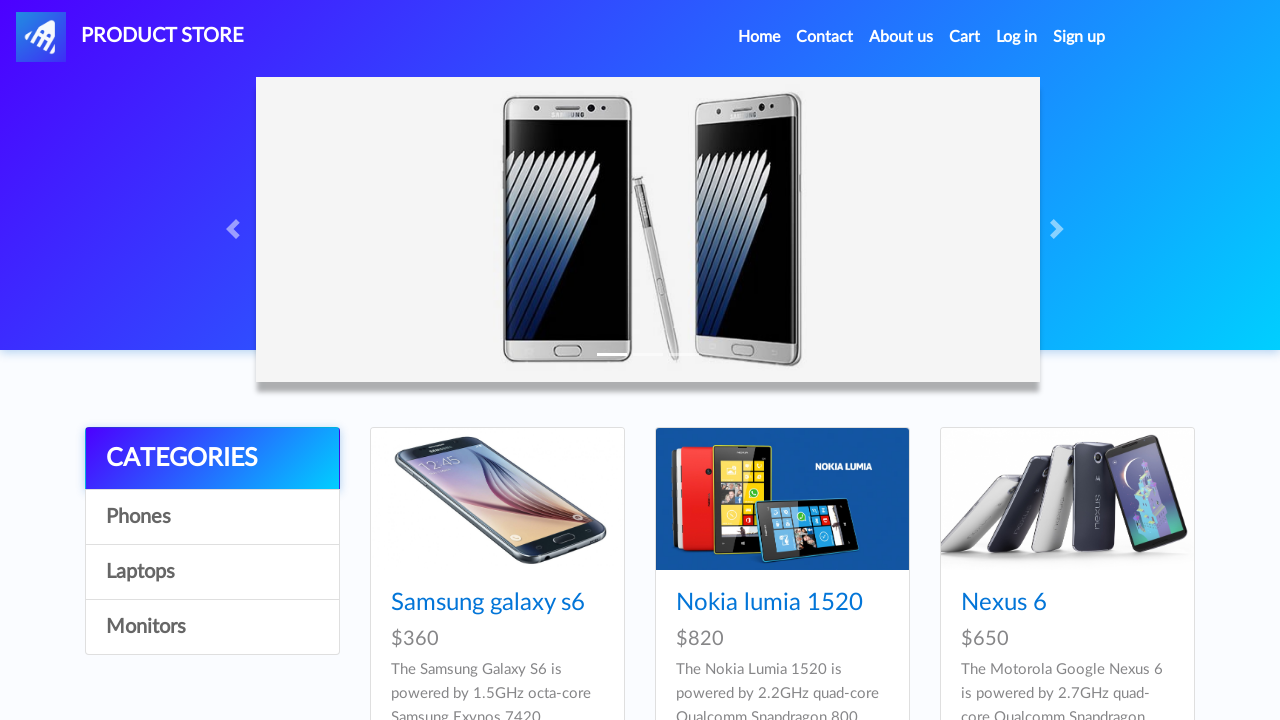

Verified that logo is displayed on homepage
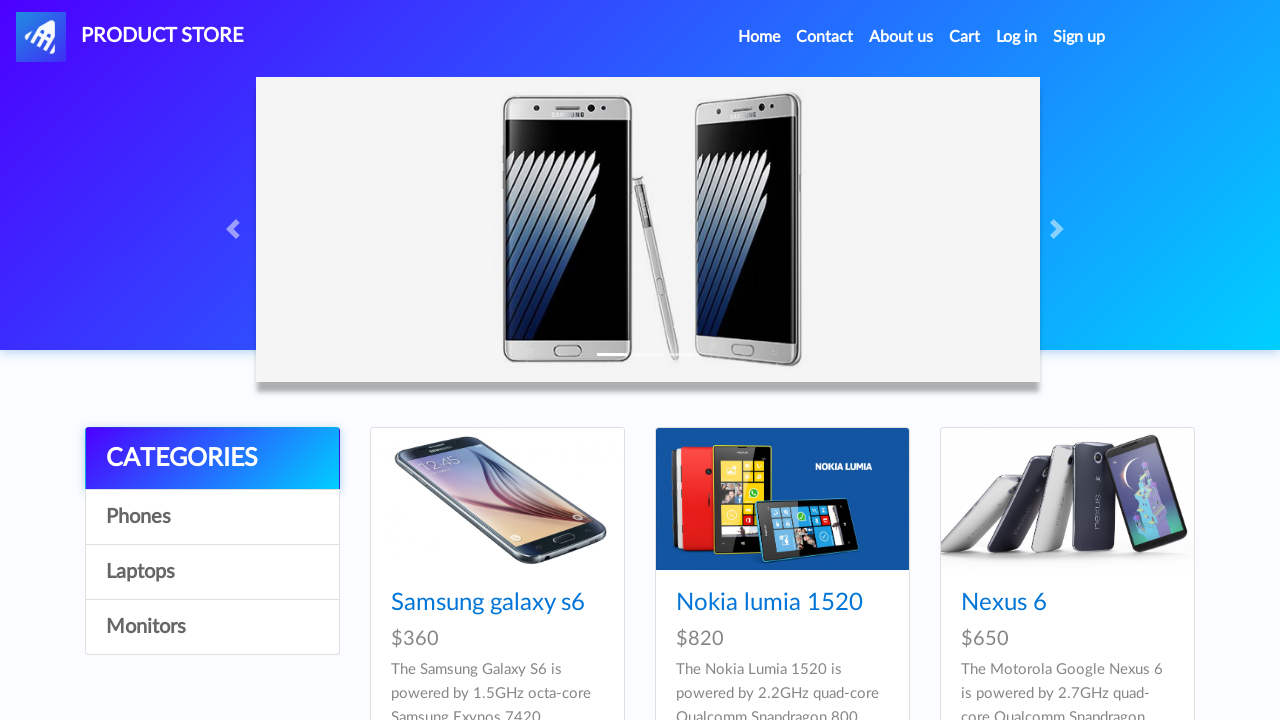

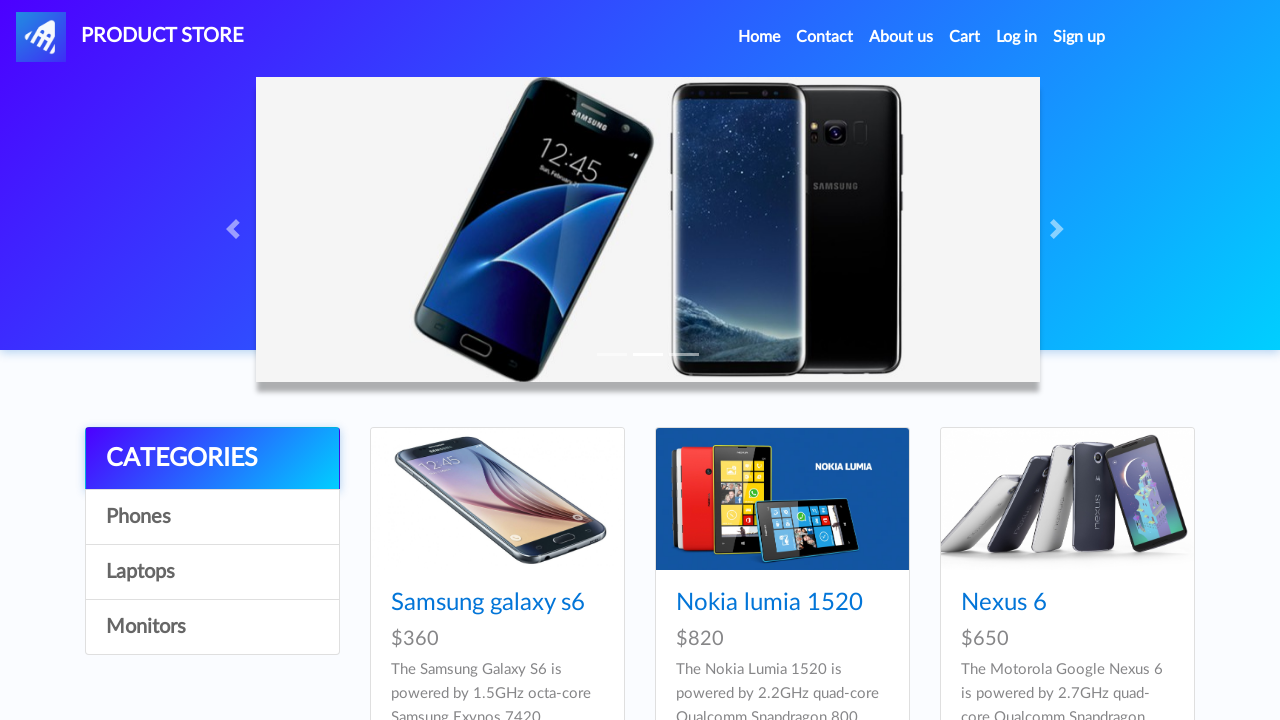